Tests alert handling by clicking a button to trigger an alert and then accepting it

Starting URL: http://demo.automationtesting.in/Alerts.html

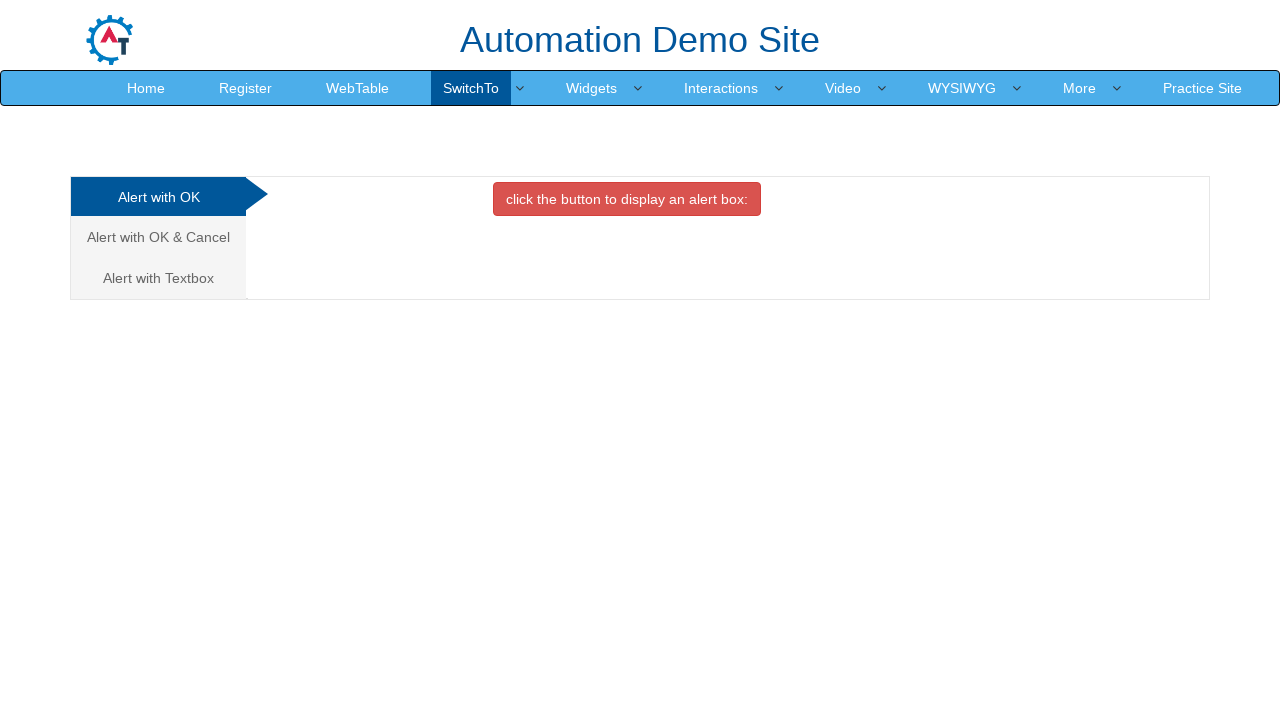

Clicked button to trigger alert at (627, 199) on xpath=//button[contains(text(),'alert box:')]
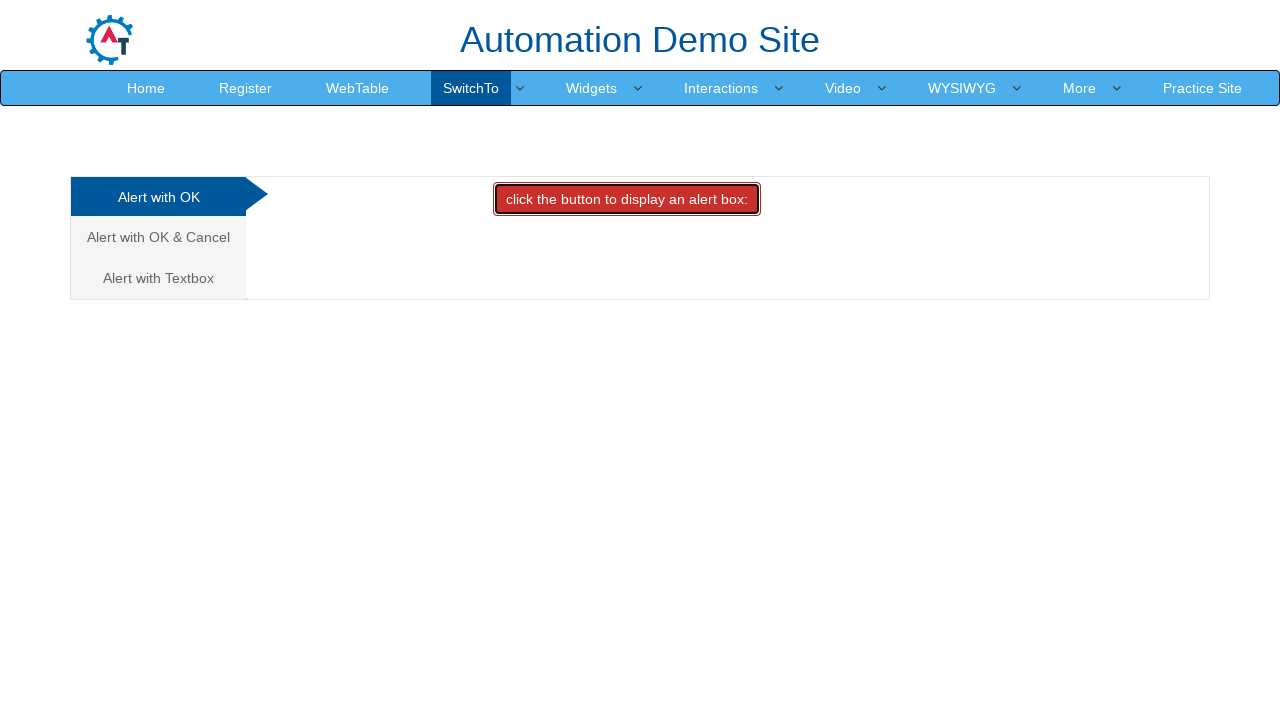

Set up dialog handler to accept alert
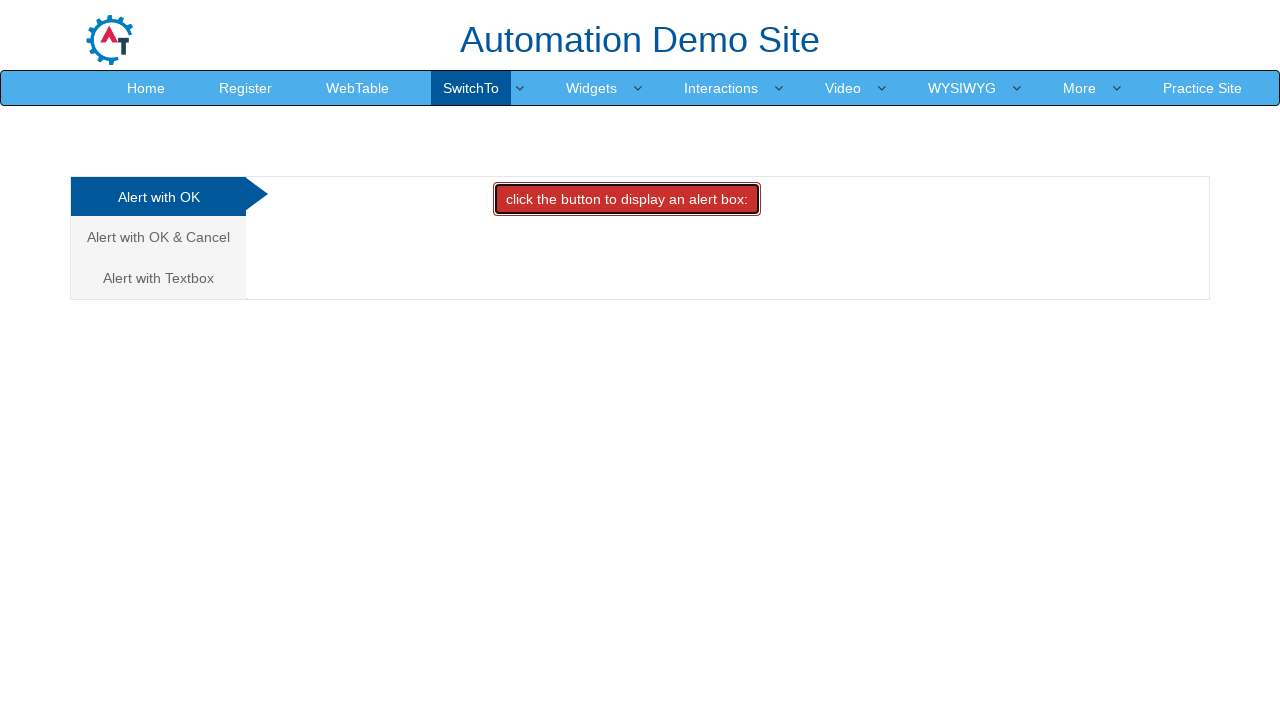

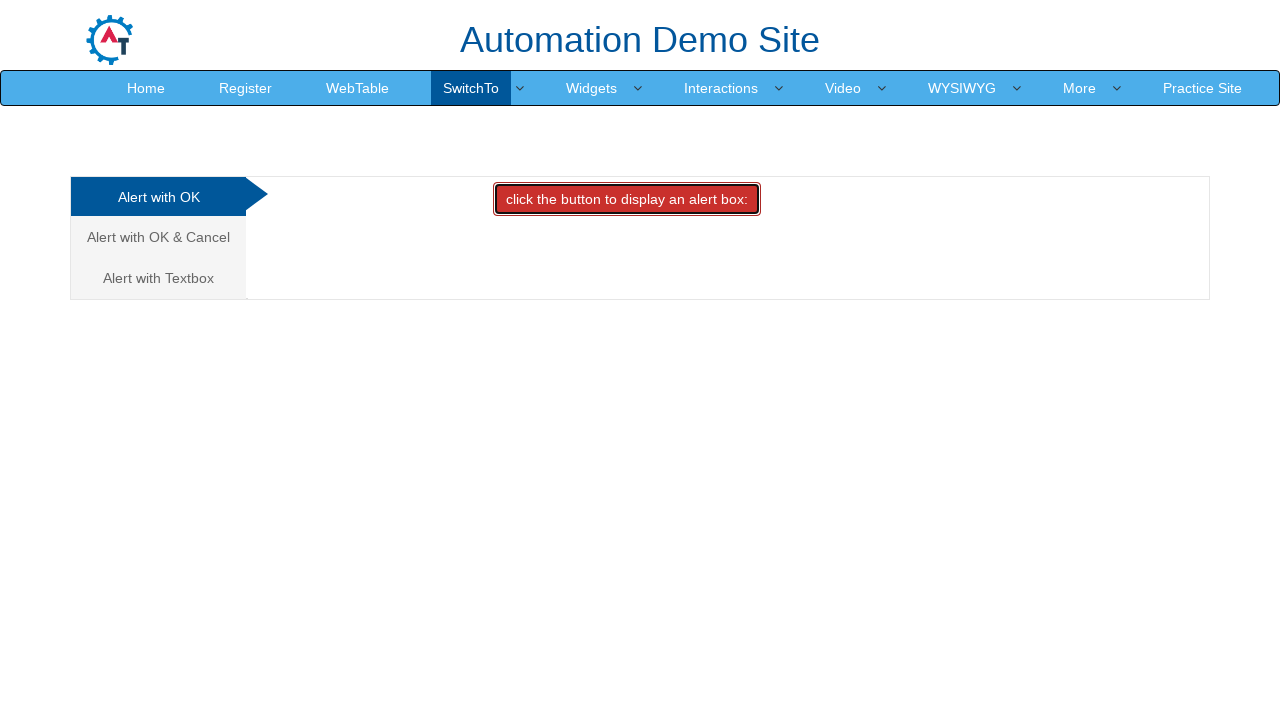